Navigates to the SpiceJet airline website homepage

Starting URL: https://www.spicejet.com/

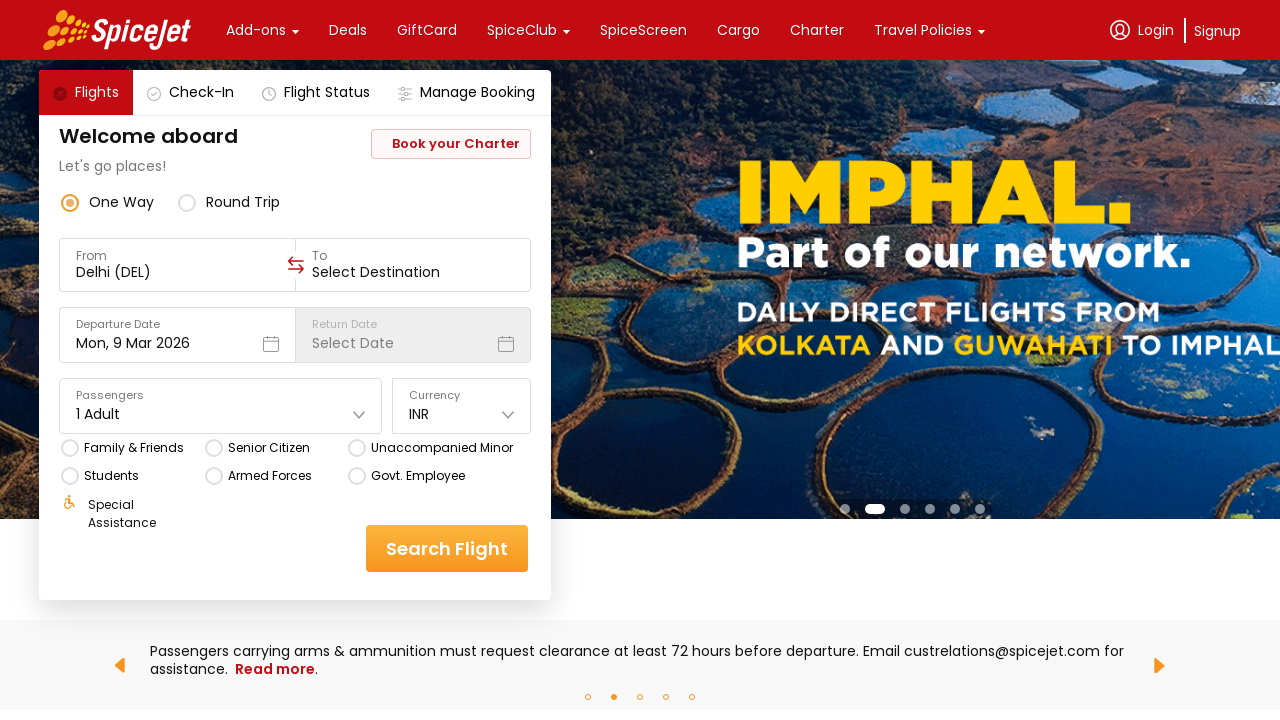

Waited for page to reach domcontentloaded state on SpiceJet homepage
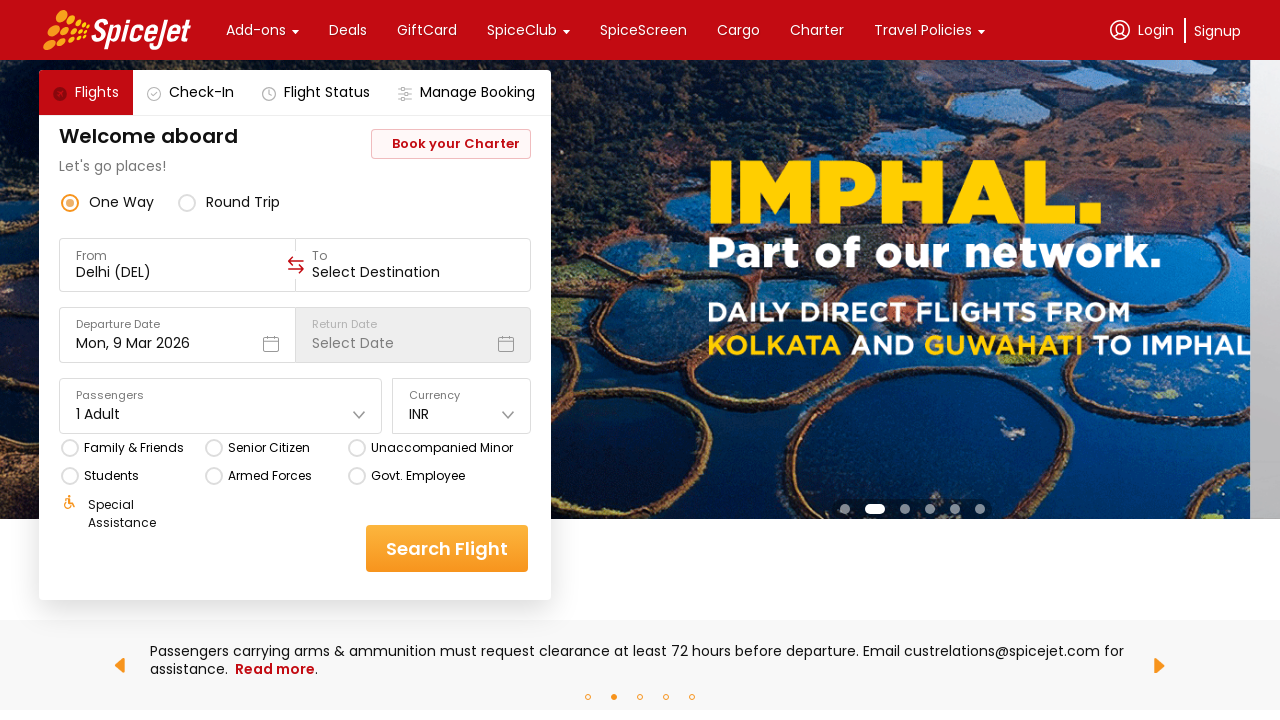

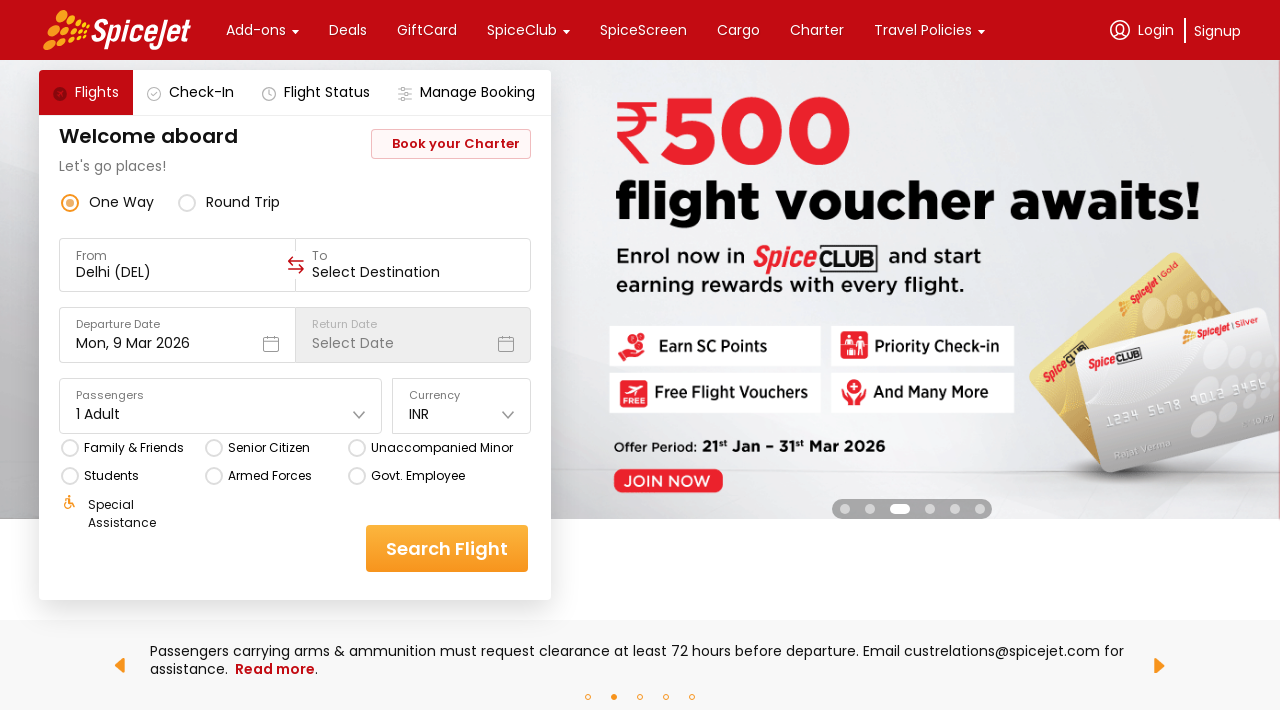